Tests browser window maximize and minimize operations on a webpage, then verifies the page title and URL contain expected values.

Starting URL: https://opensource-demo.orangehrmlive.com/web/index.php/auth/login

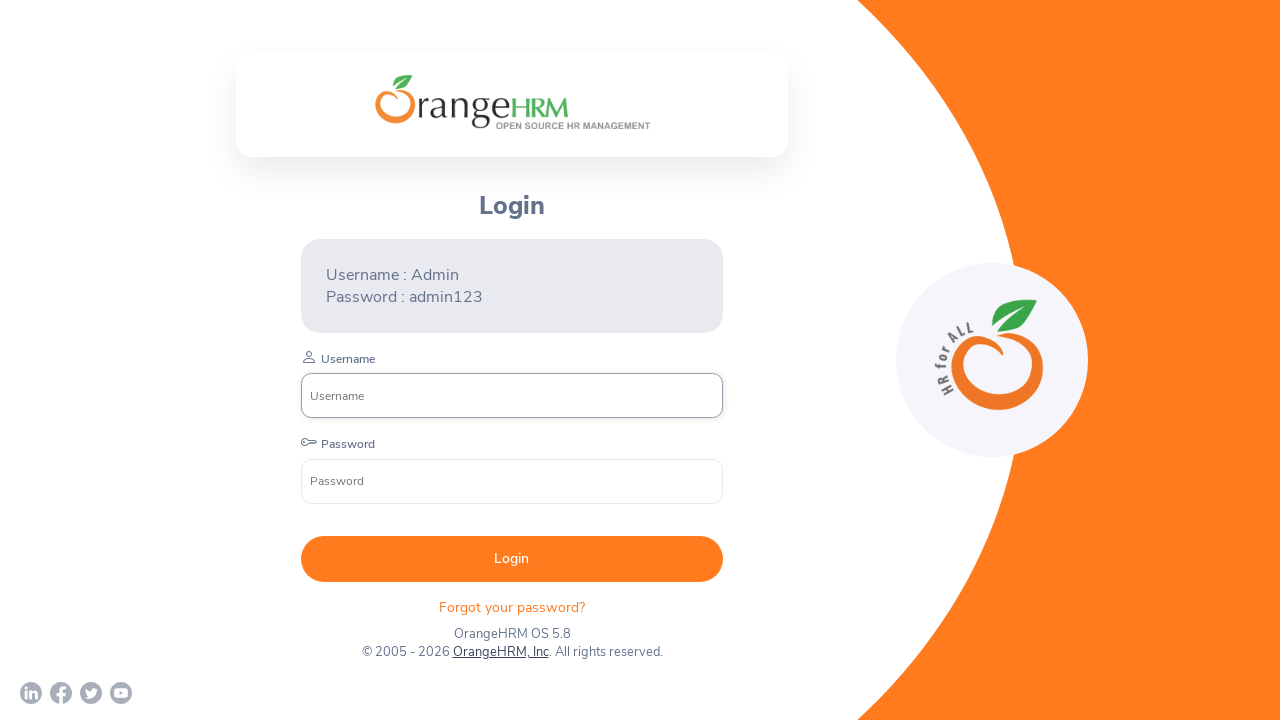

Set viewport to maximum size (1920x1080)
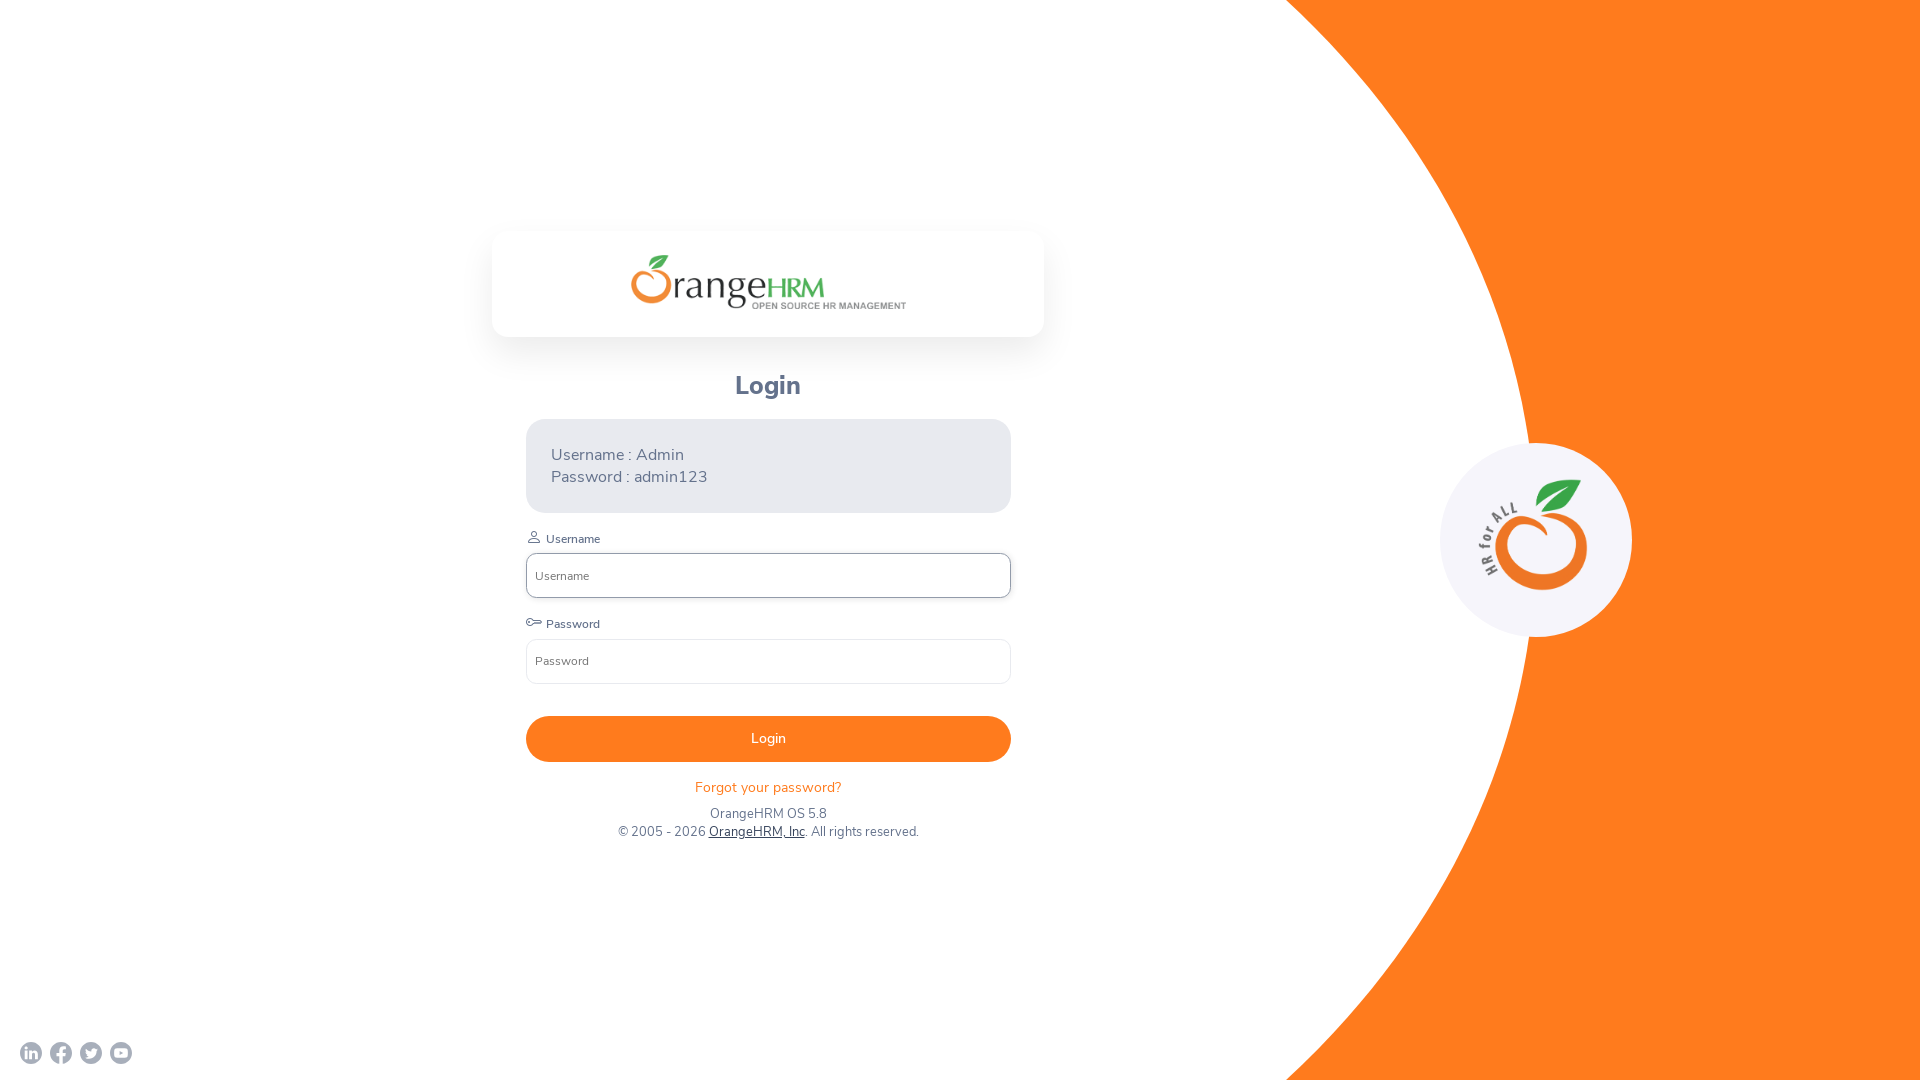

Set viewport to minimized size (800x600)
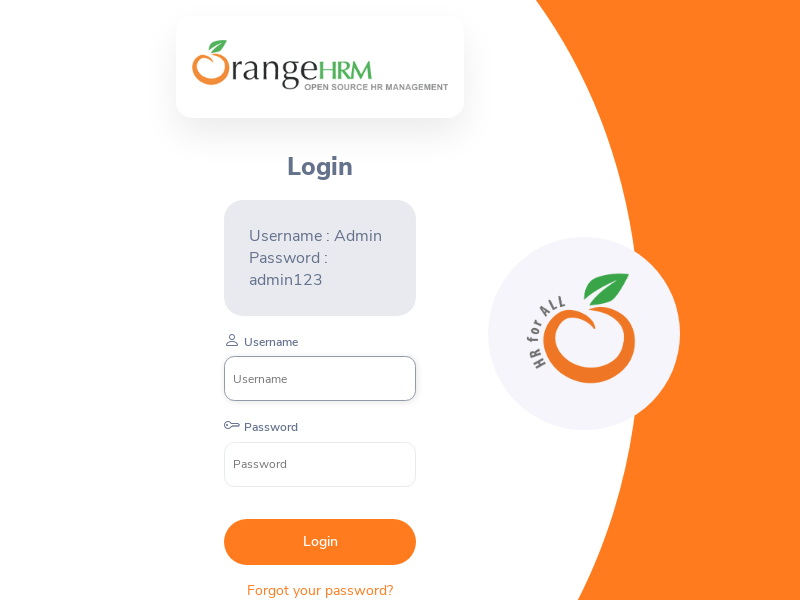

Set viewport back to maximum size (1920x1080)
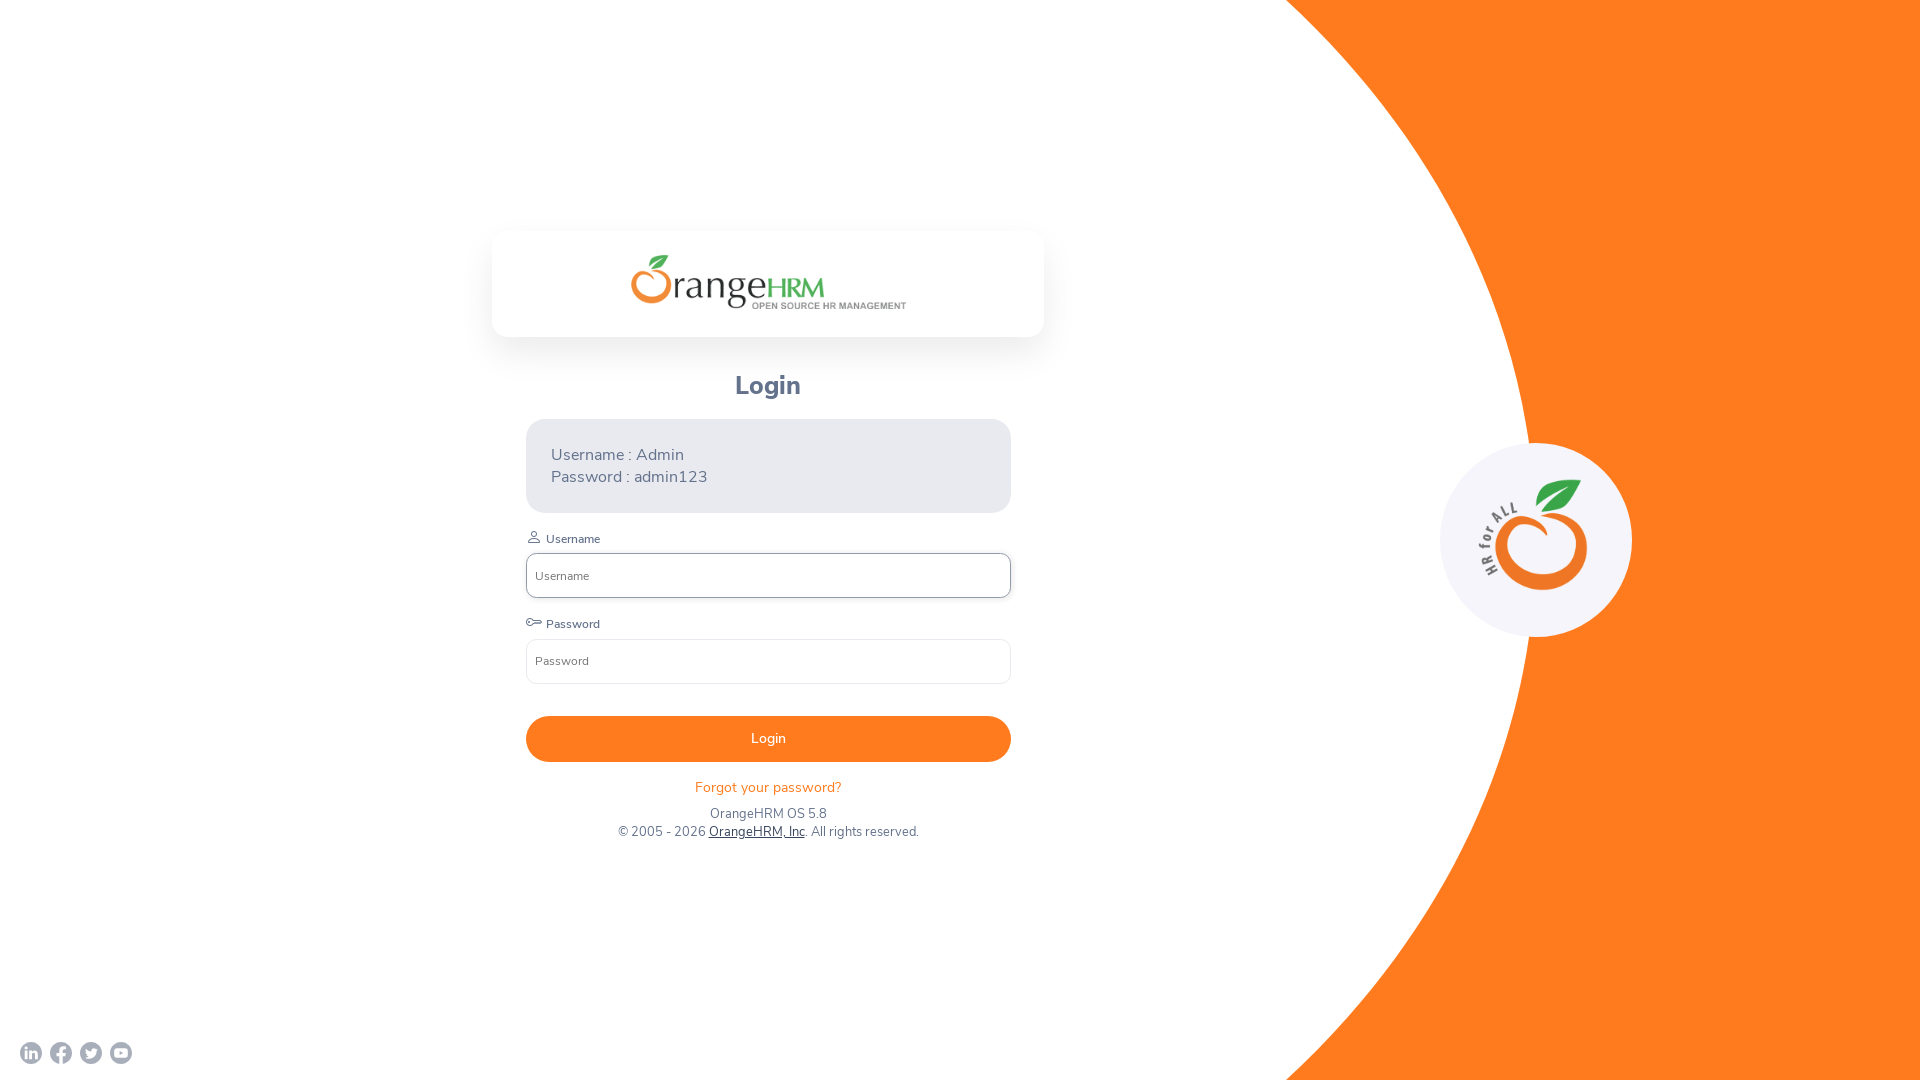

Retrieved page title: 'OrangeHRM'
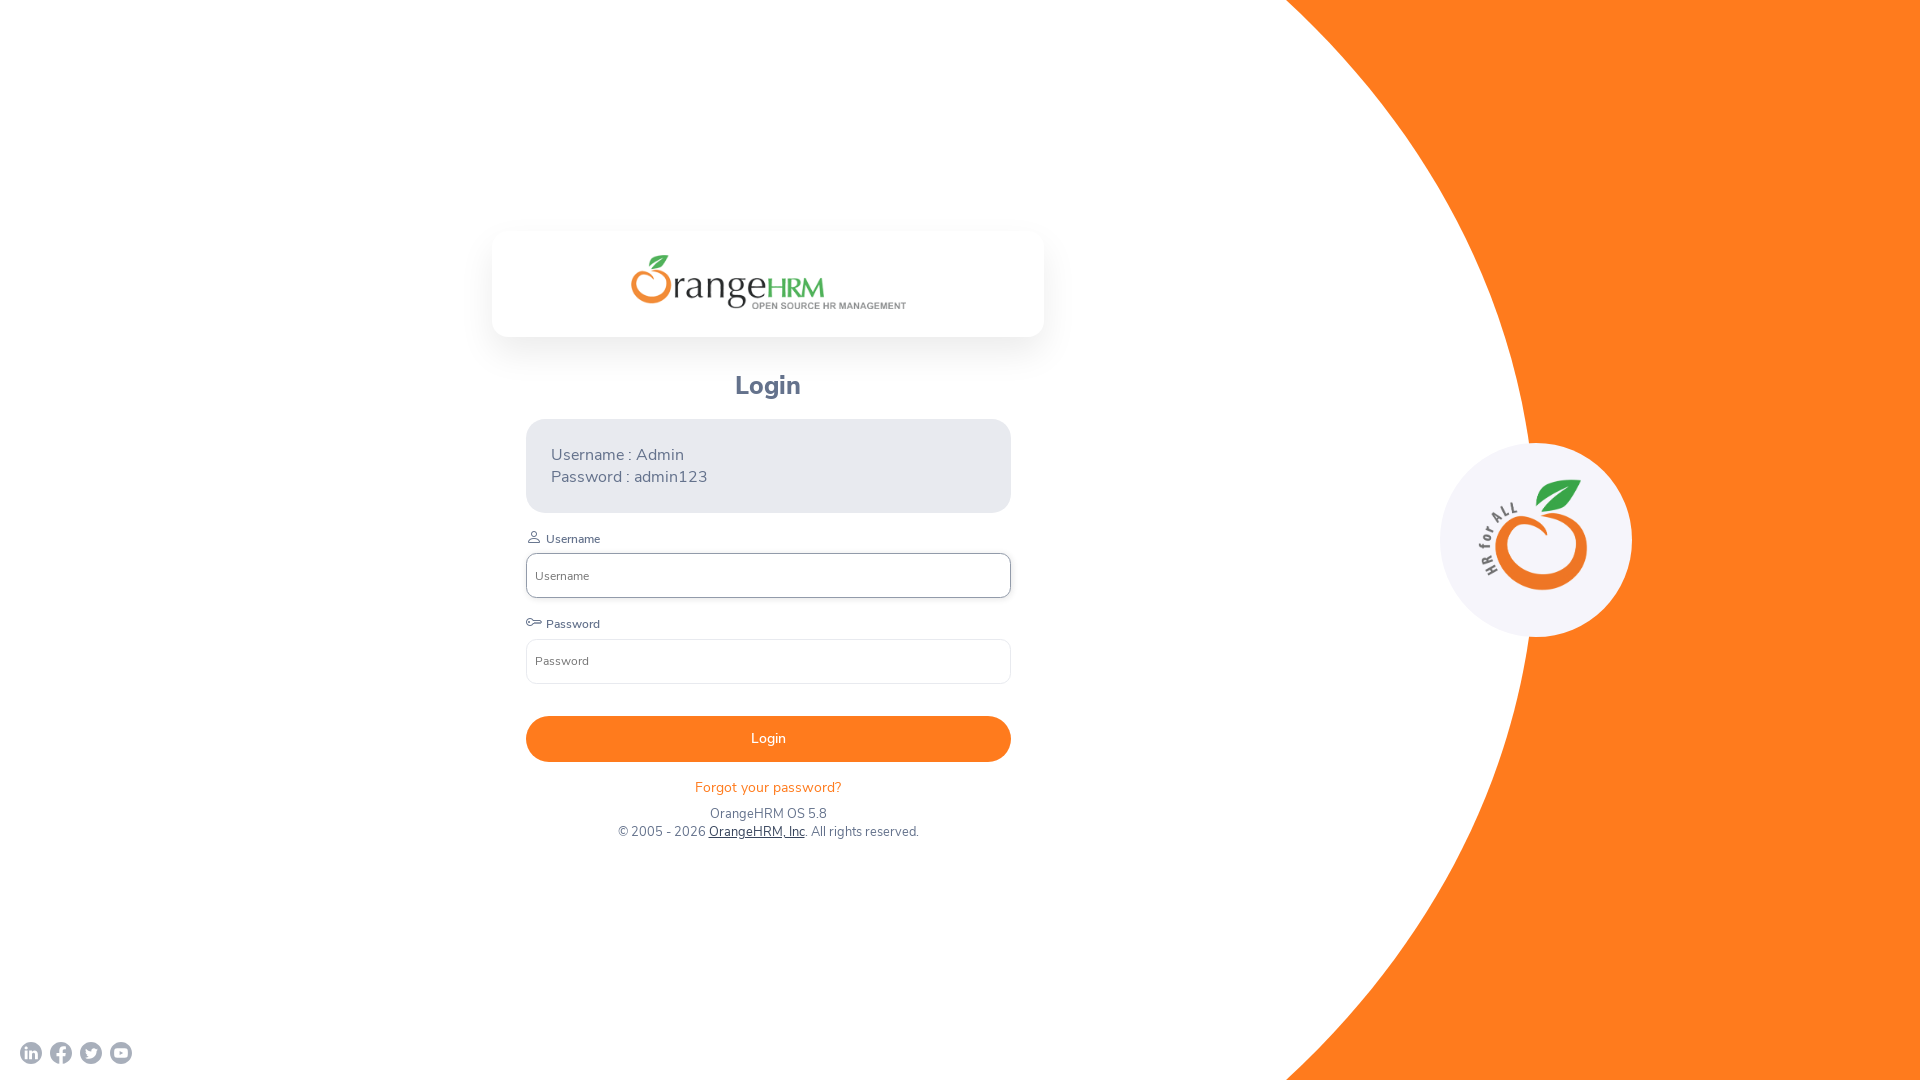

Verified page title contains 'Orange'
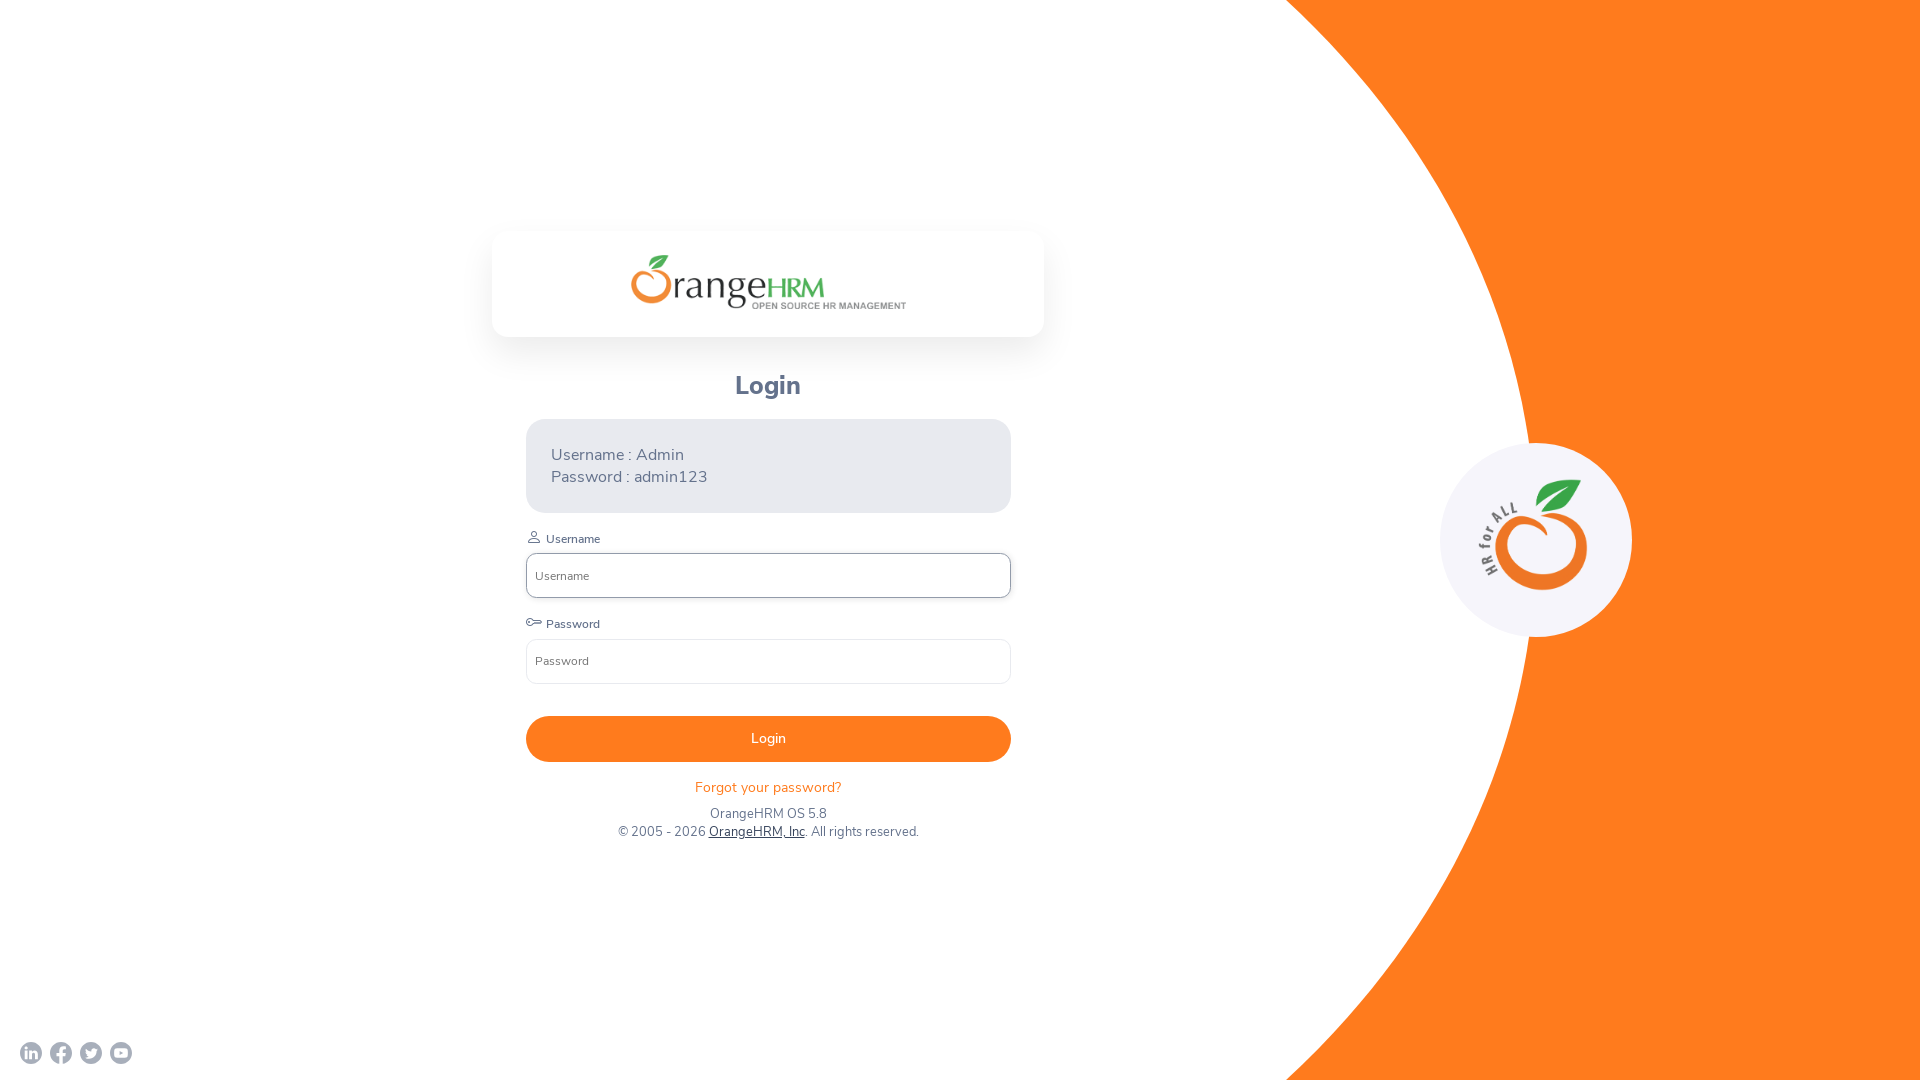

Retrieved page URL: 'https://opensource-demo.orangehrmlive.com/web/index.php/auth/login'
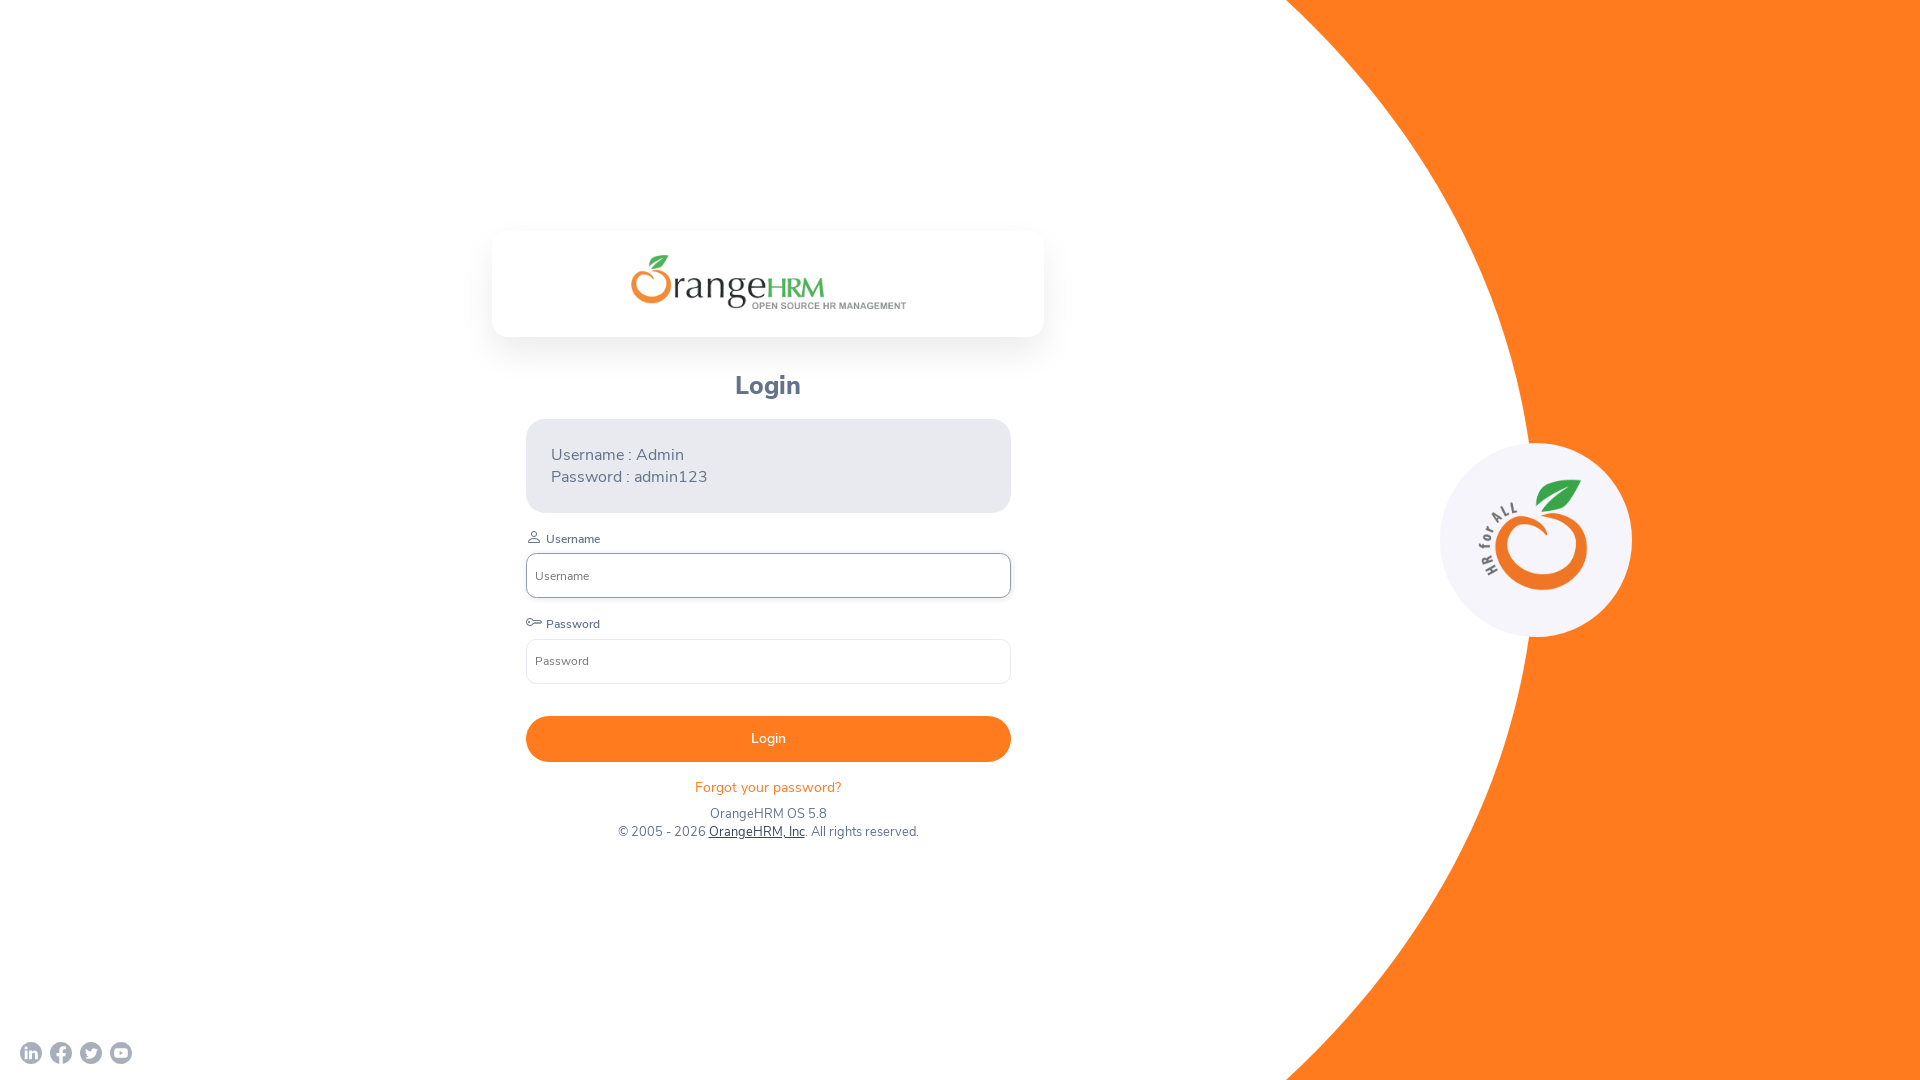

Verified page URL contains 'orangehrmlive'
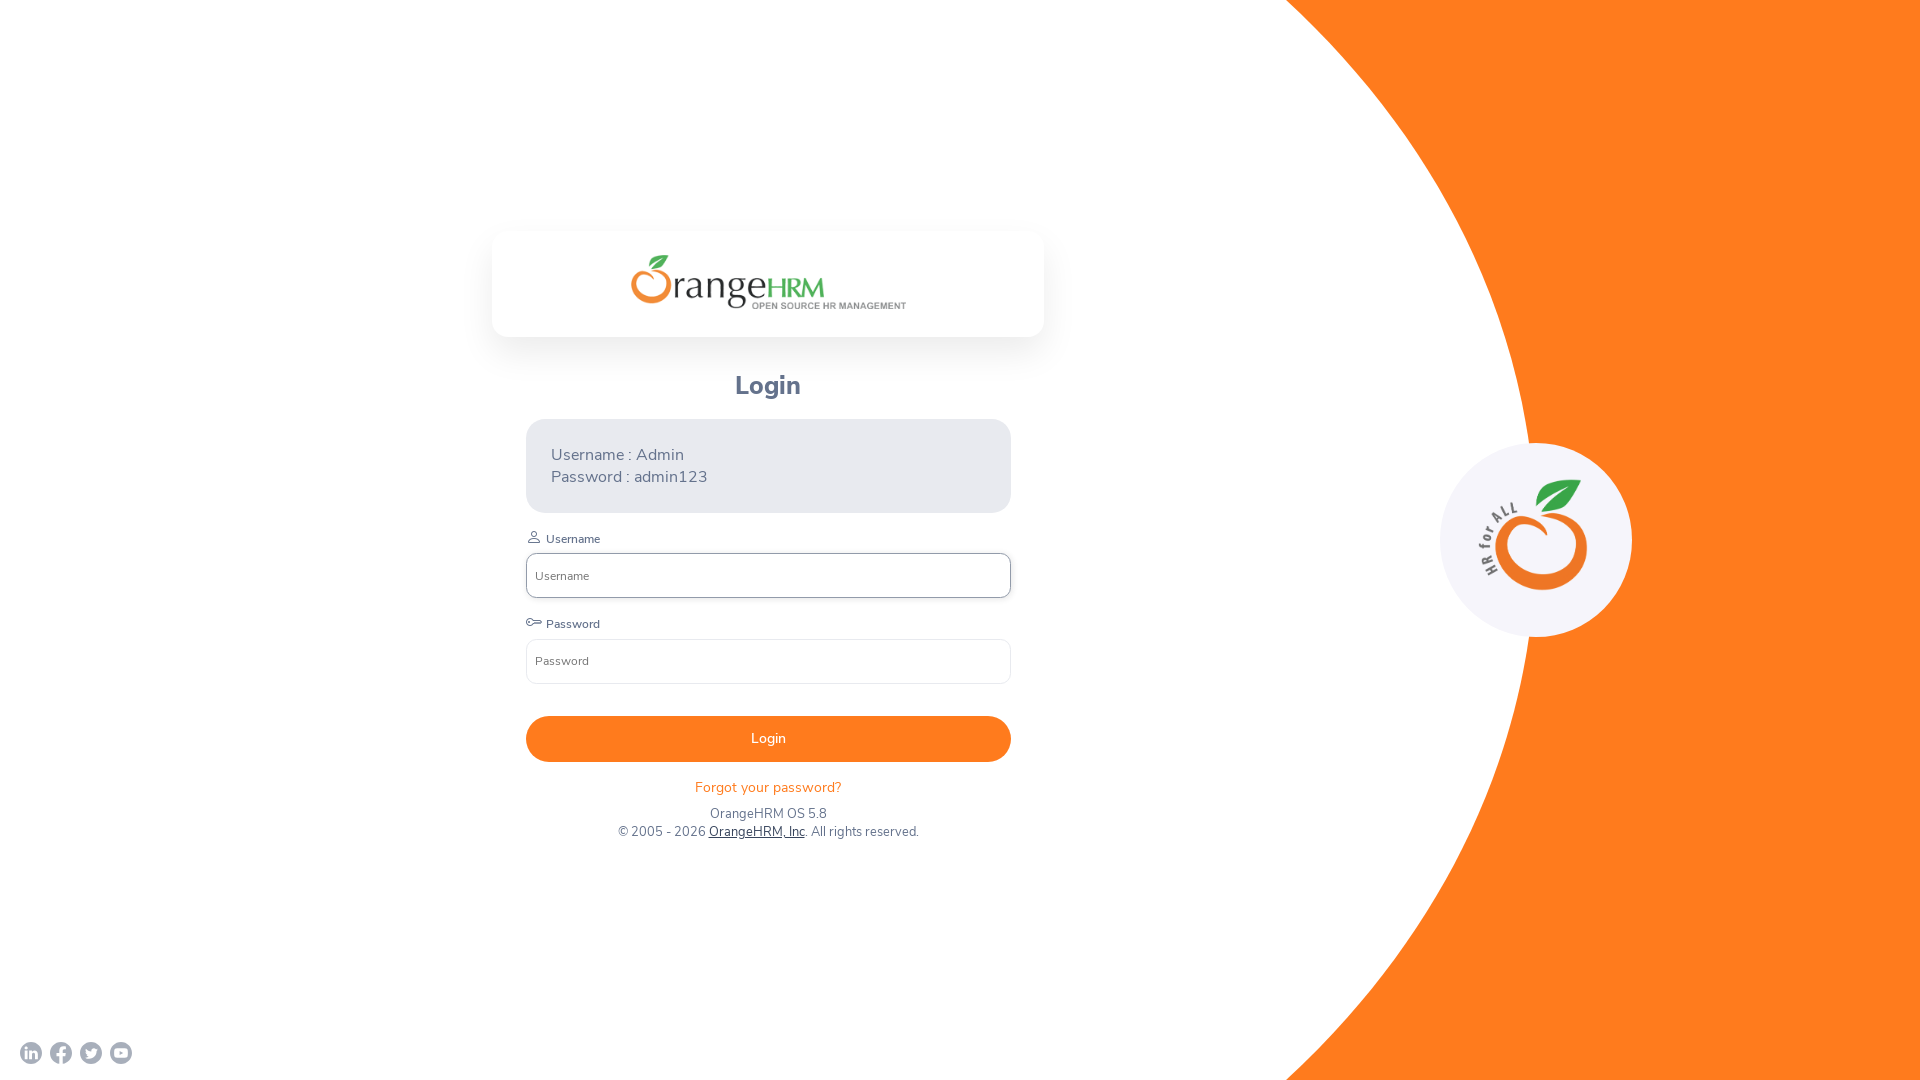

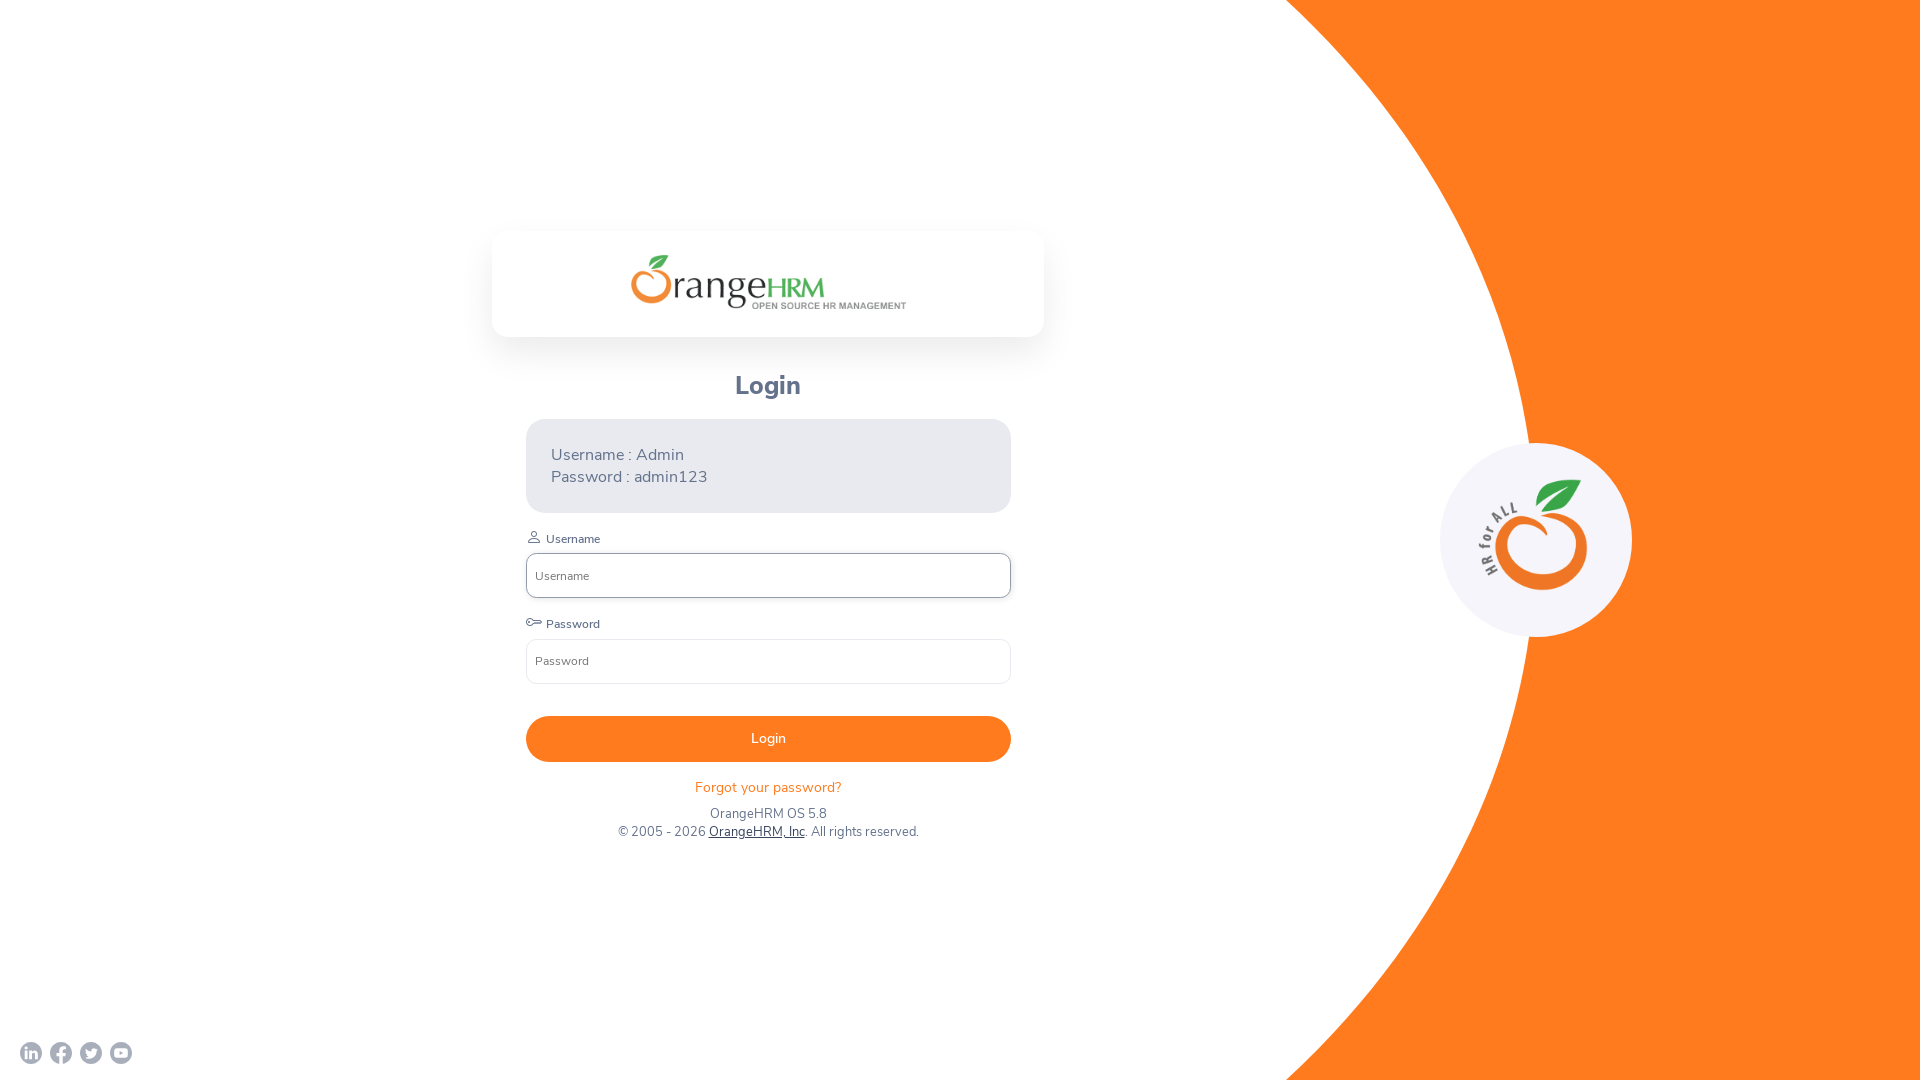